Navigates to MVN Repository website and maximizes the browser window to verify the site loads correctly.

Starting URL: https://mvnrepository.com

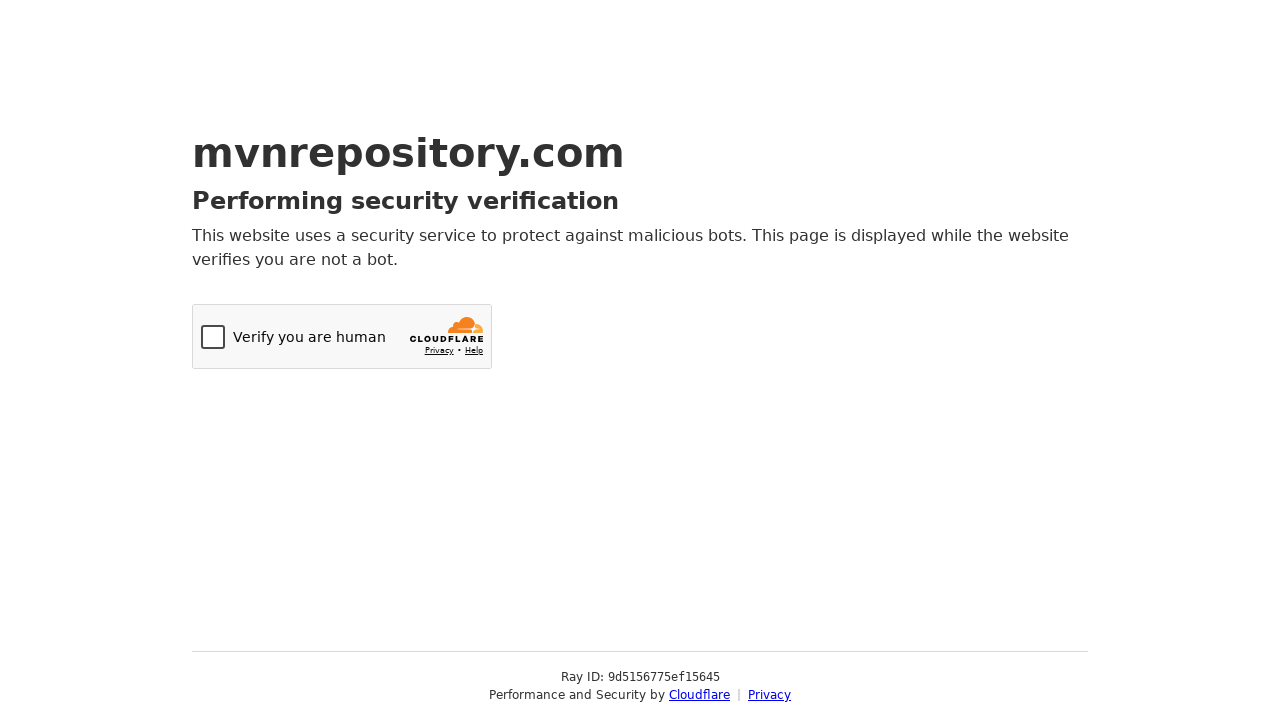

Navigated to MVN Repository website at https://mvnrepository.com
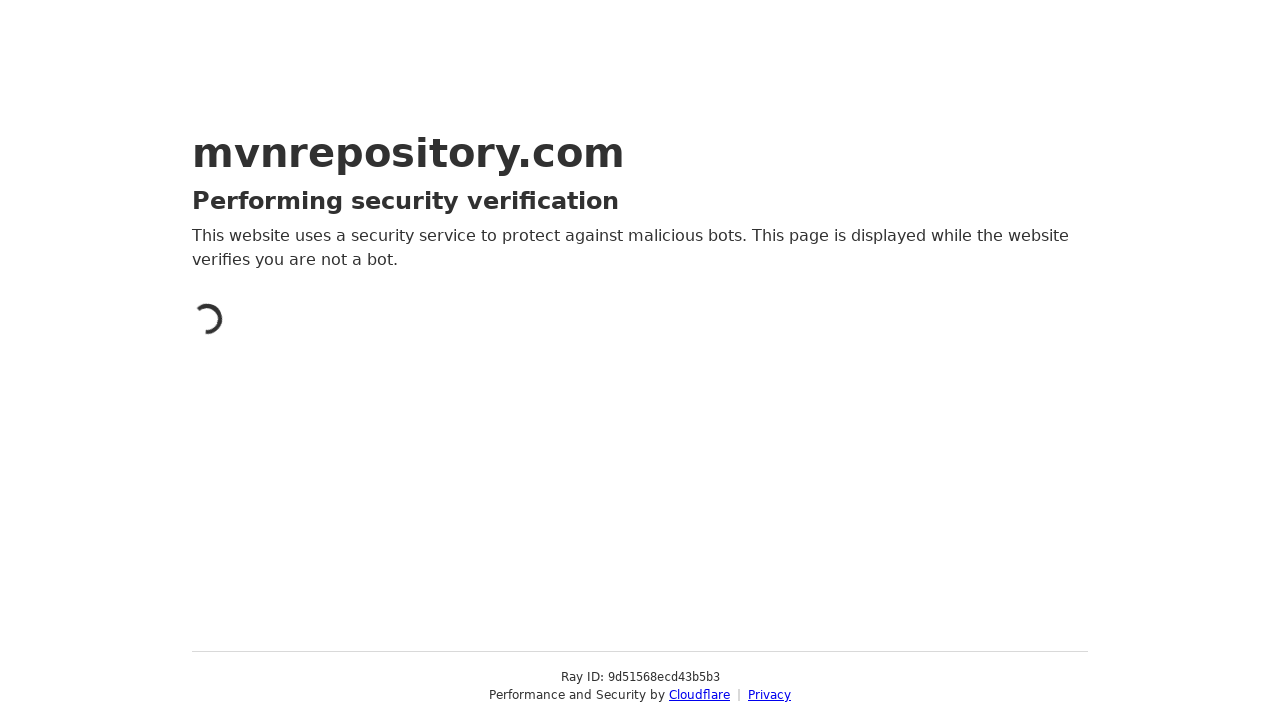

Maximized browser window to 1920x1080 viewport
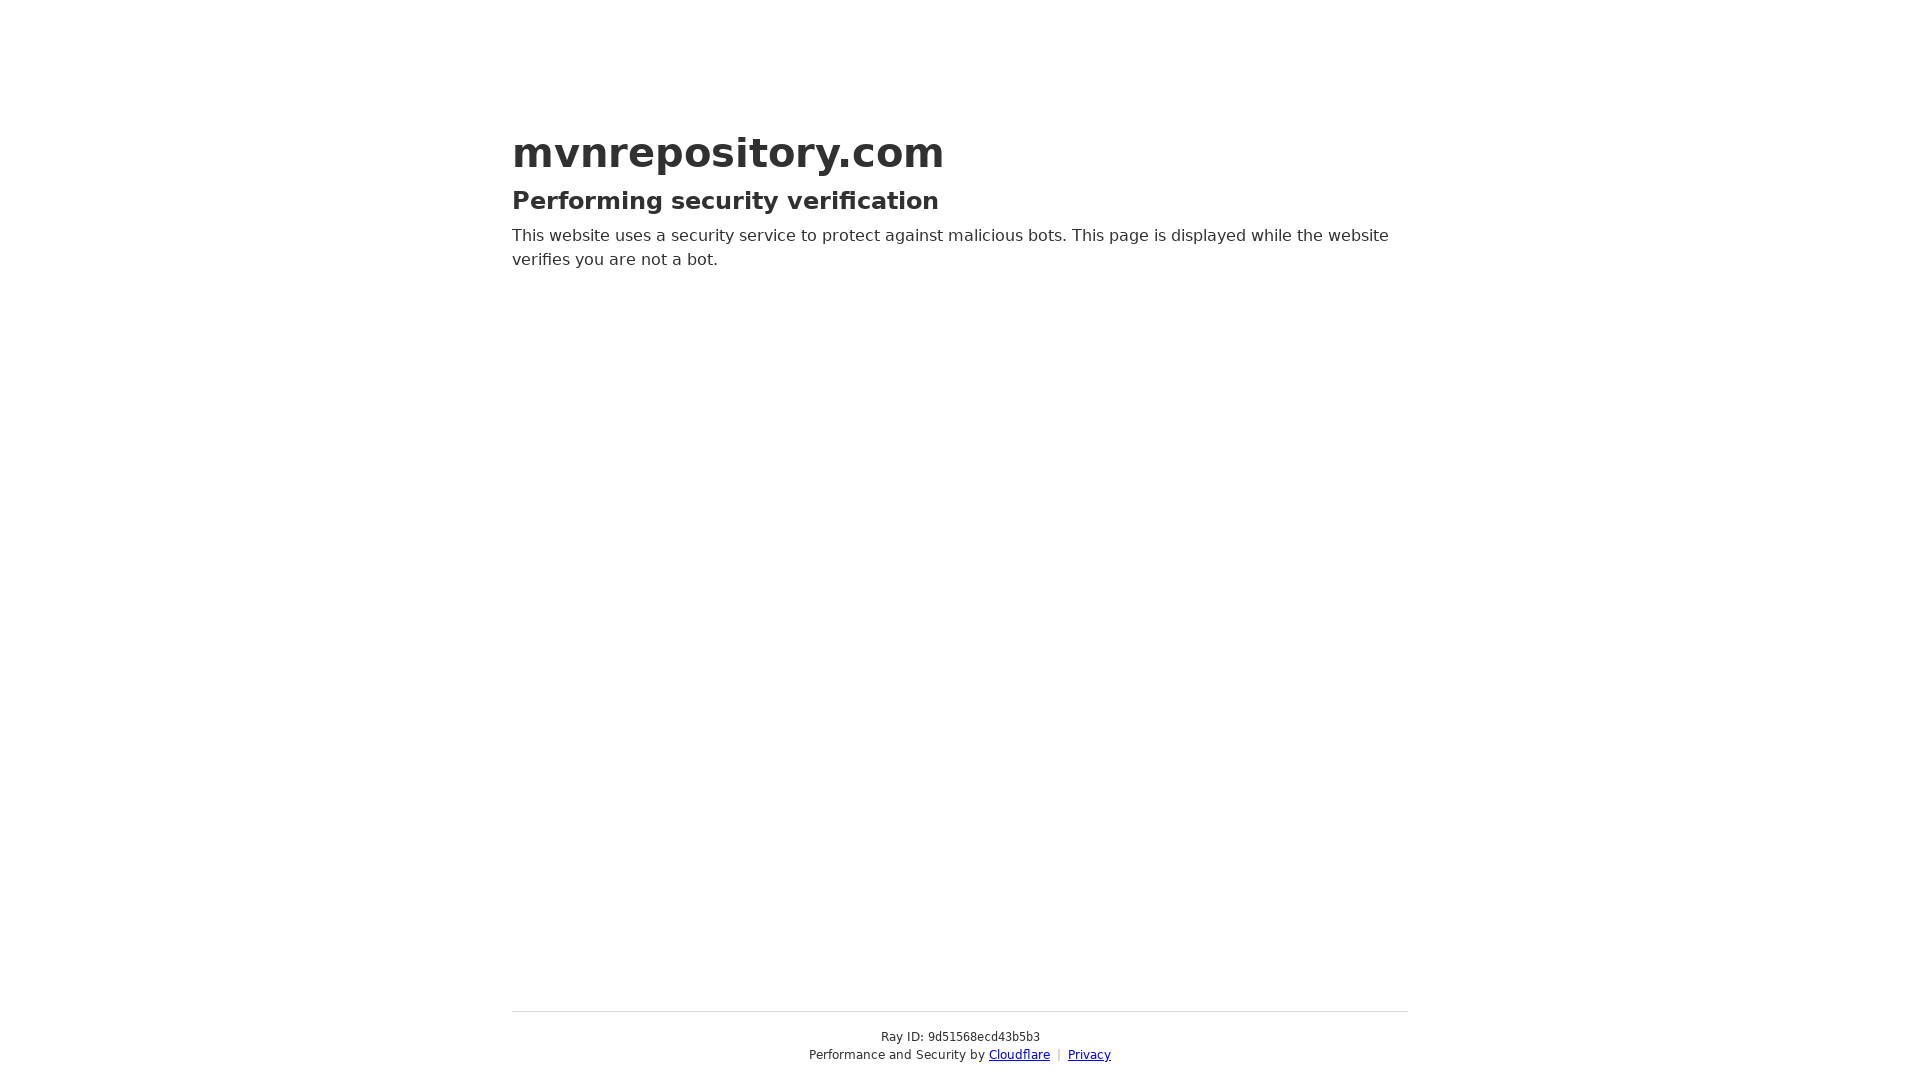

Page fully loaded and DOM content rendered
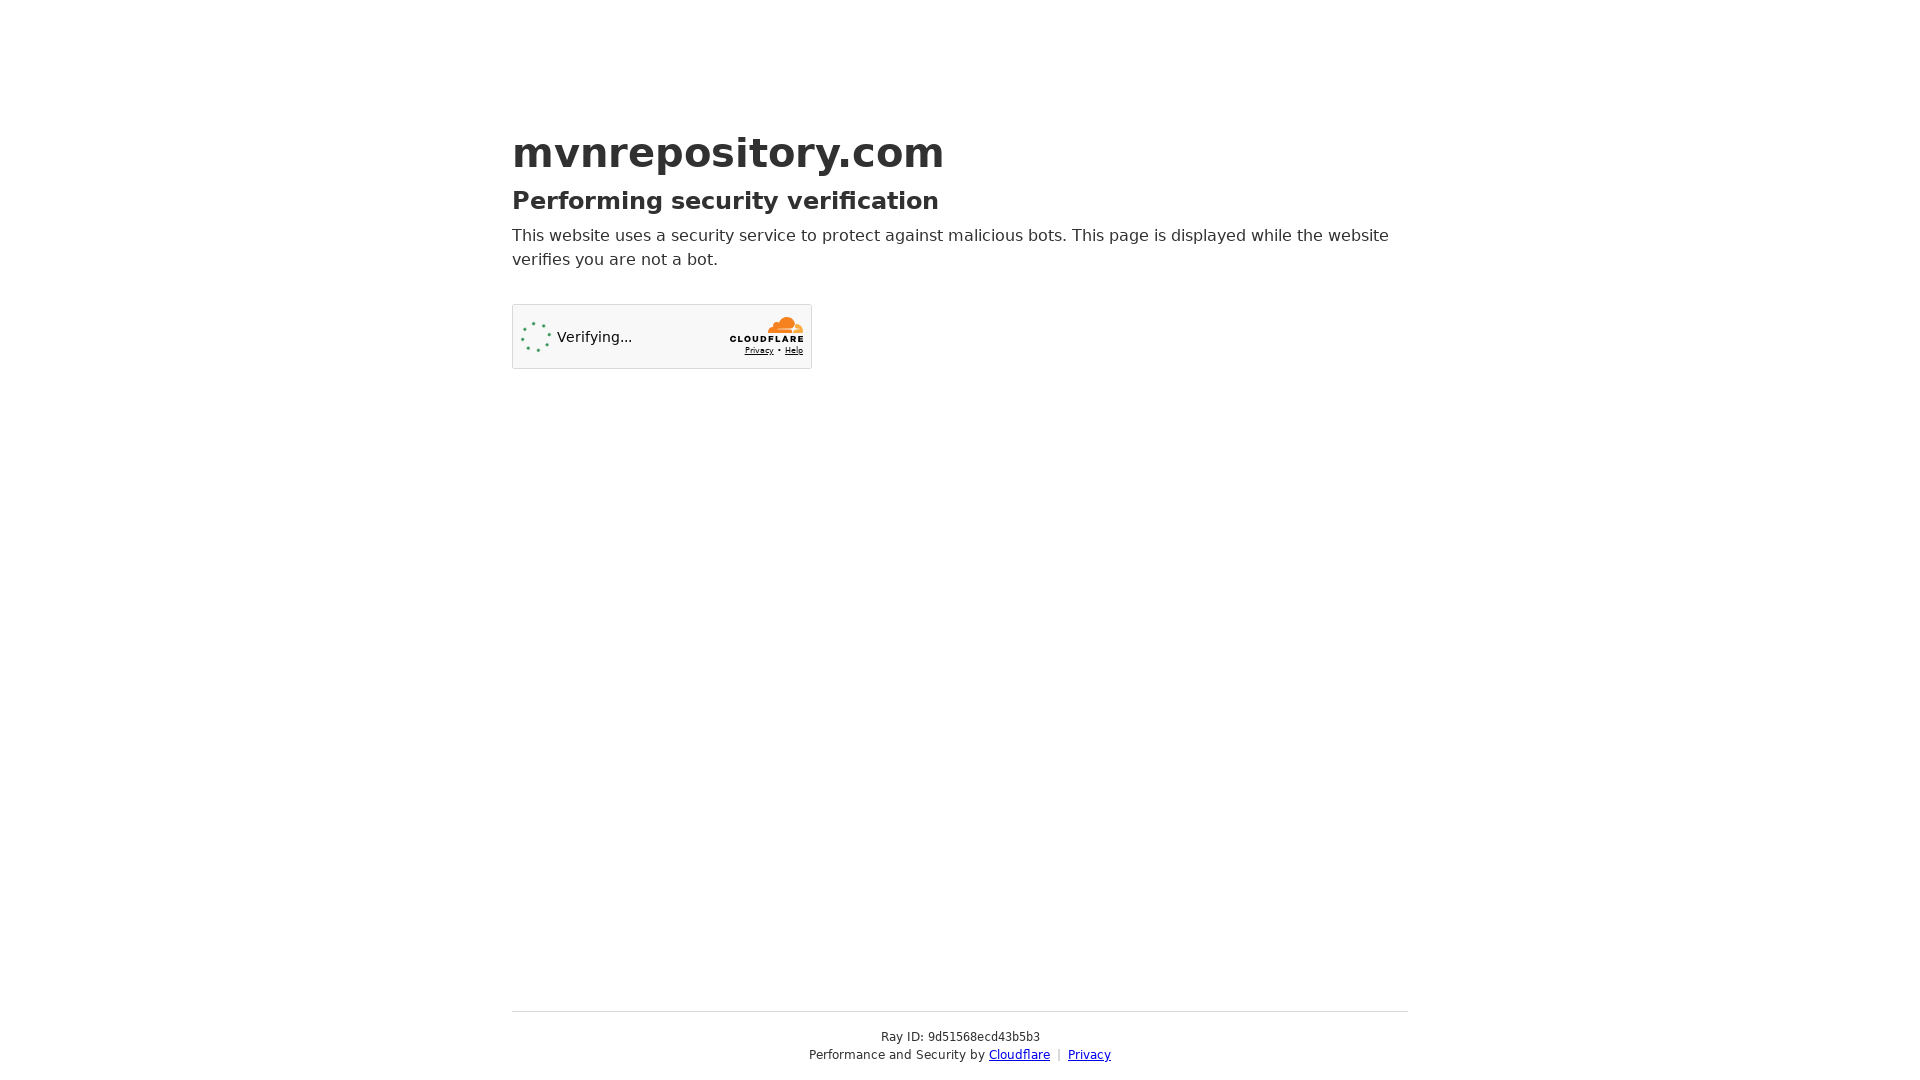

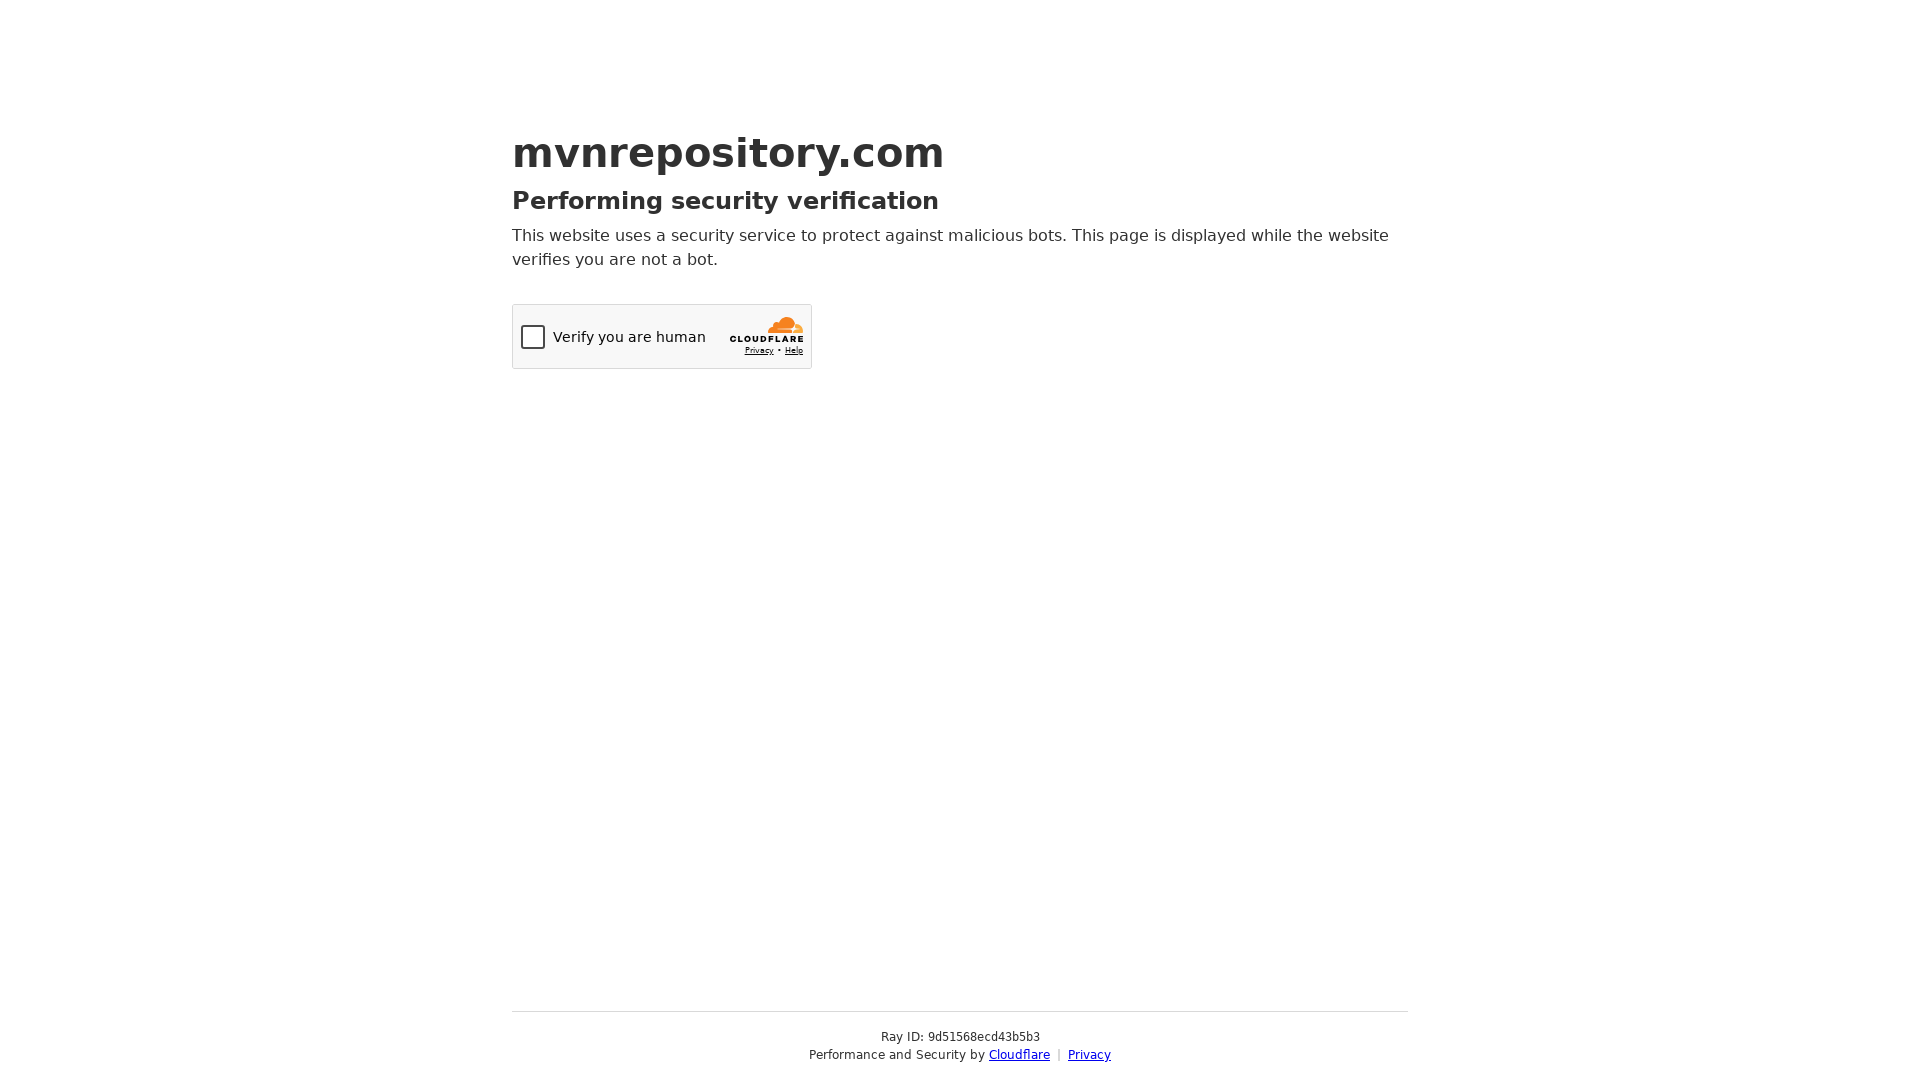